Tests login form error handling by attempting to login with an incorrect password

Starting URL: https://the-internet.herokuapp.com/login

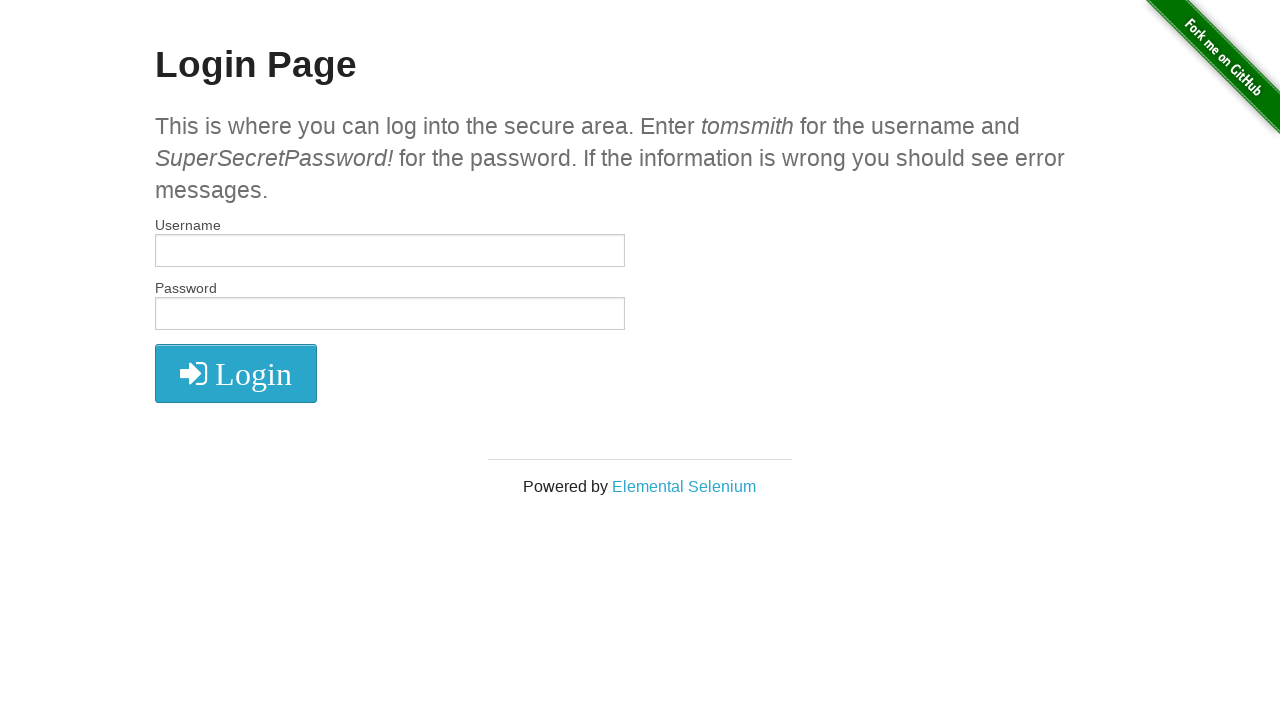

Filled username field with 'tomsmith' on #username
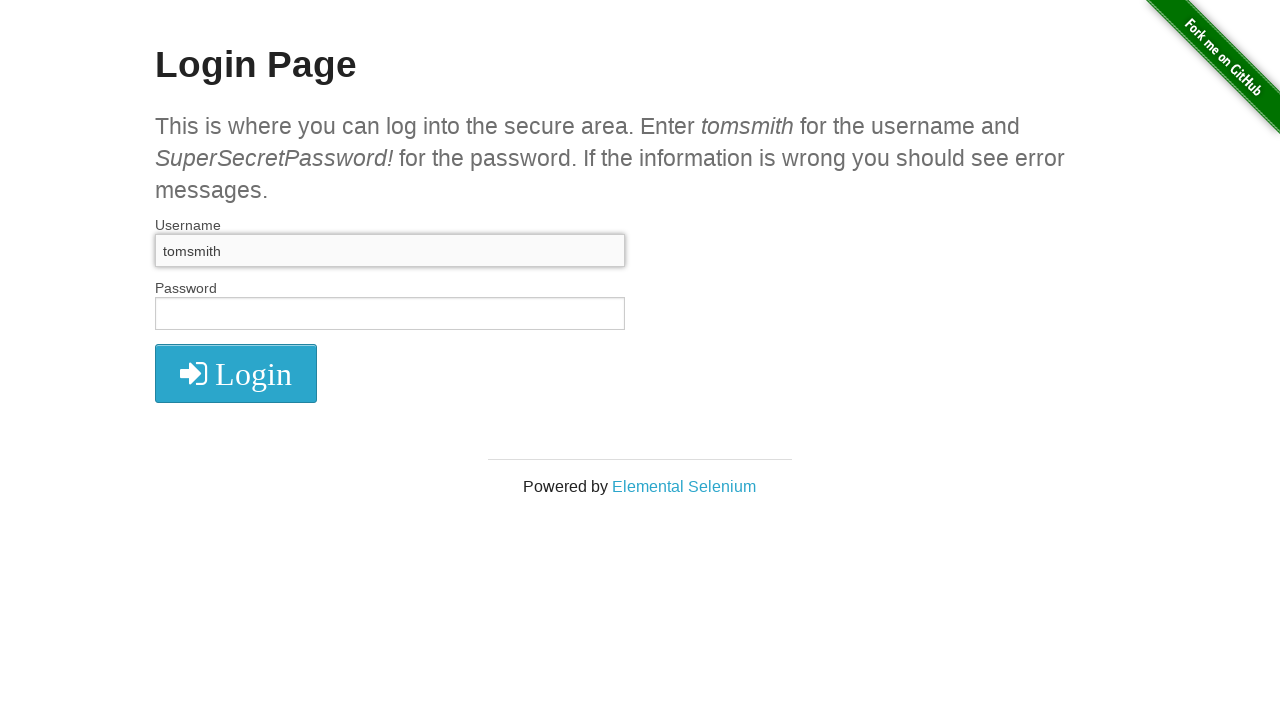

Filled password field with incorrect password 'wrongpass_9283' on #password
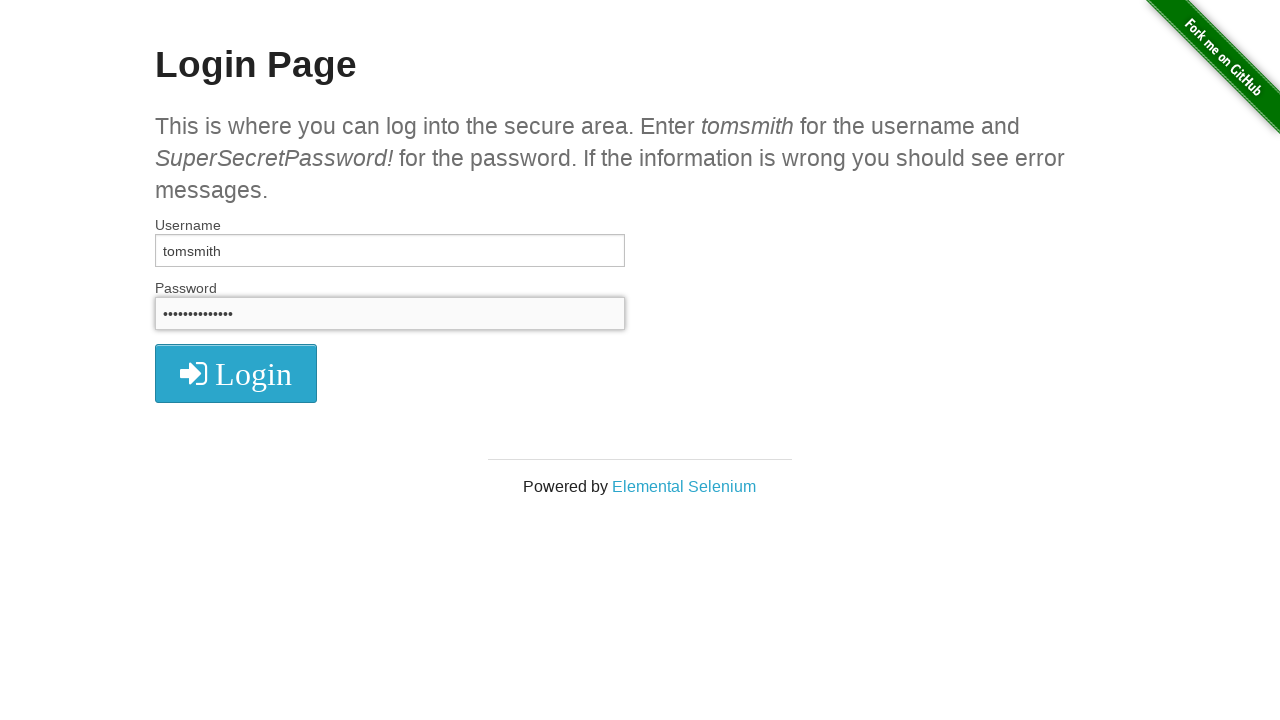

Clicked Login button to attempt authentication with wrong password at (236, 373) on xpath=//button[contains(.,'Login')]
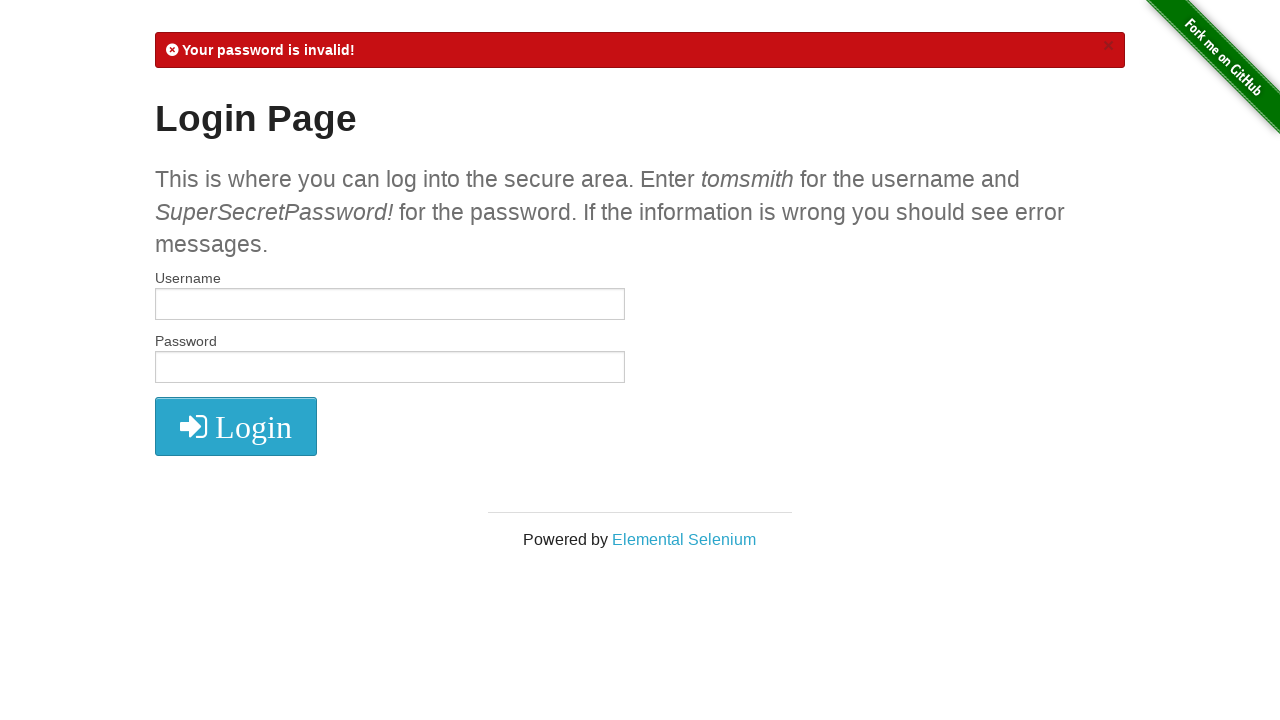

Error message displayed confirming login failed with incorrect password
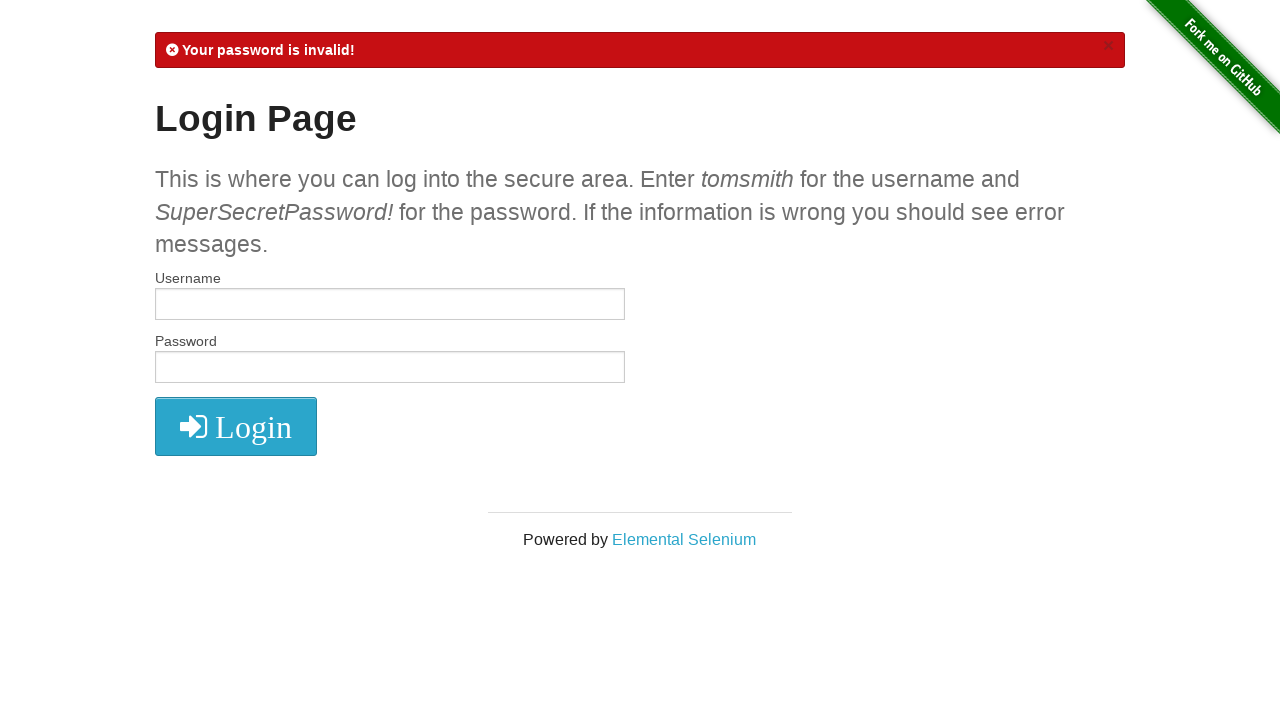

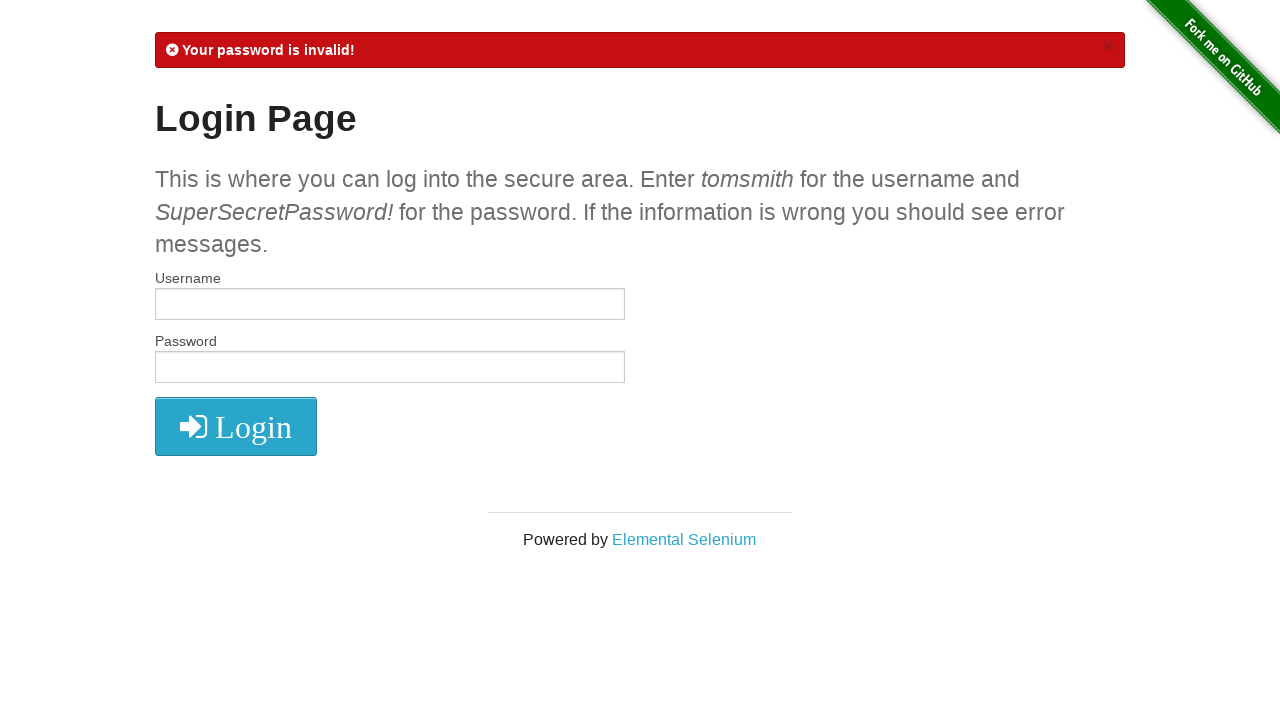